Tests filter navigation highlighting by clicking through All, Active, and Completed filters

Starting URL: https://demo.playwright.dev/todomvc

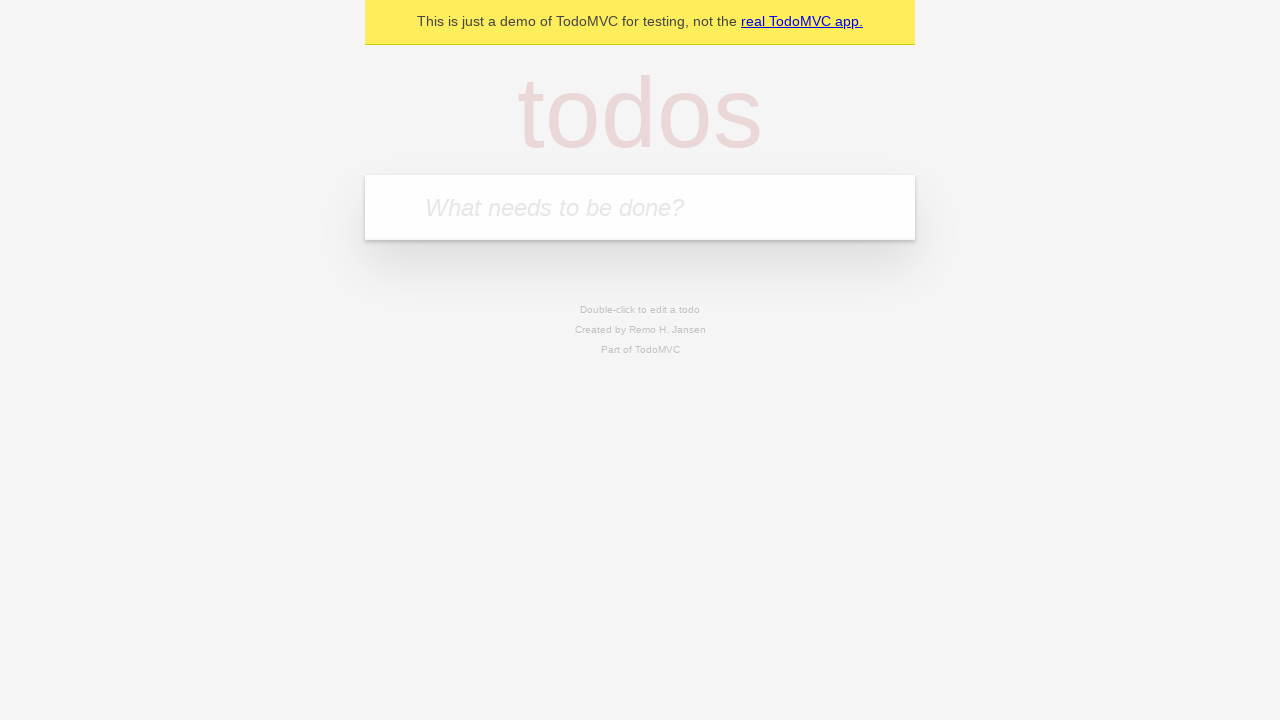

Filled todo input with 'buy some cheese' on internal:attr=[placeholder="What needs to be done?"i]
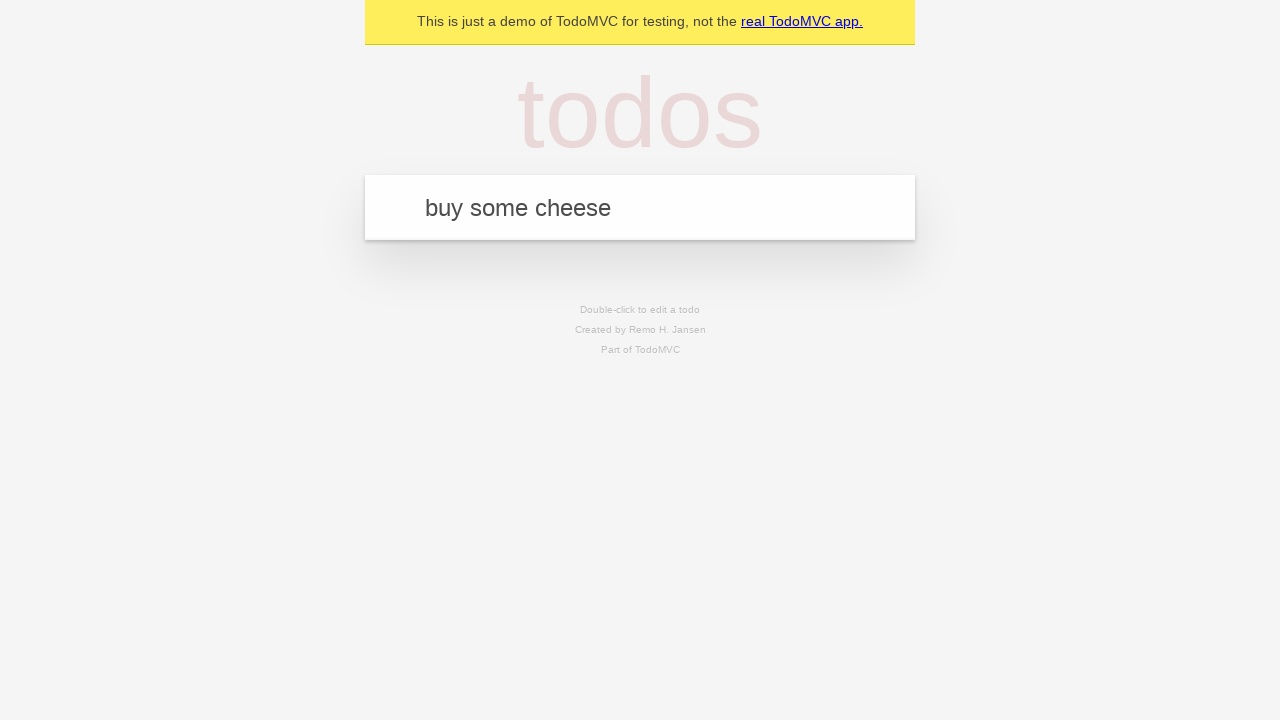

Pressed Enter to create todo 'buy some cheese' on internal:attr=[placeholder="What needs to be done?"i]
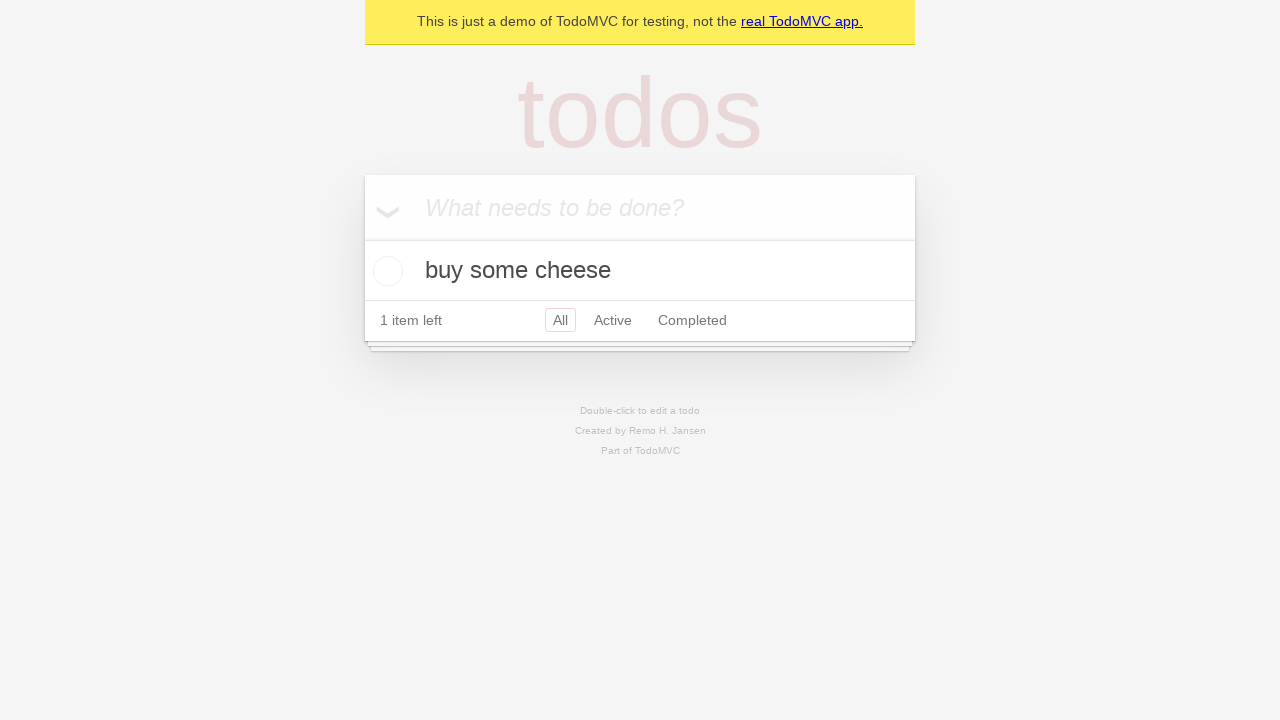

Filled todo input with 'feed the cat' on internal:attr=[placeholder="What needs to be done?"i]
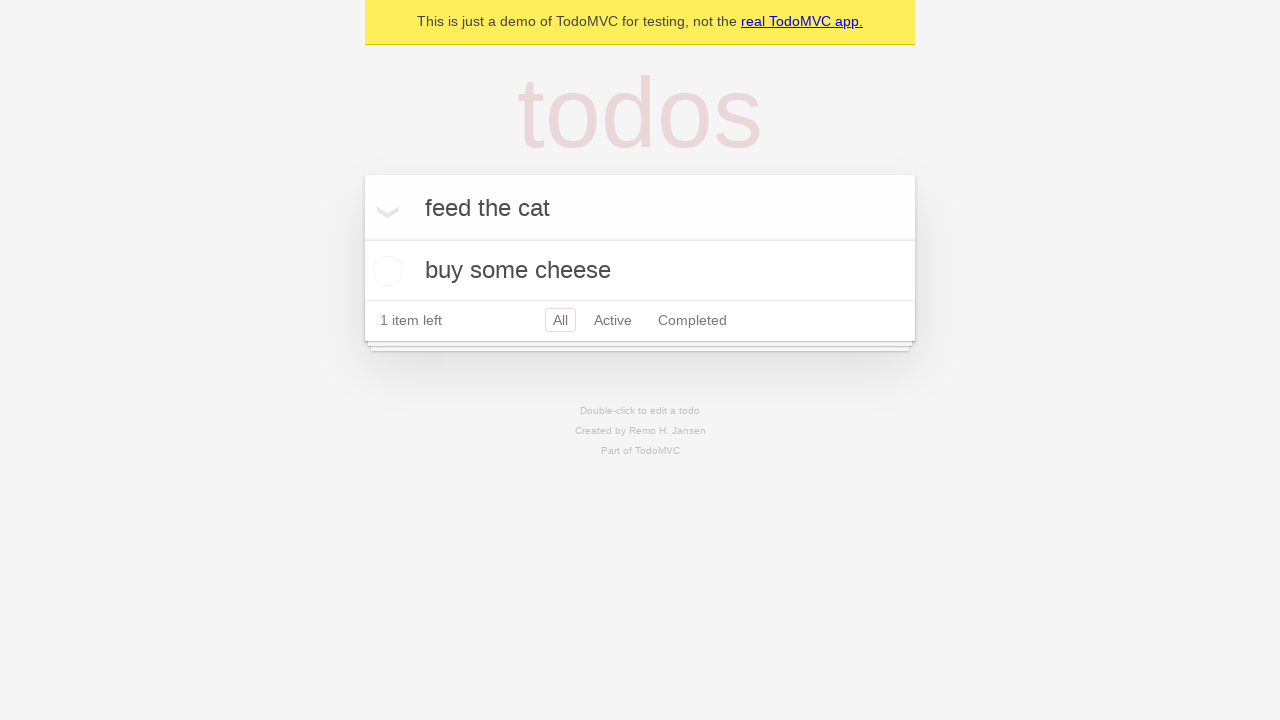

Pressed Enter to create todo 'feed the cat' on internal:attr=[placeholder="What needs to be done?"i]
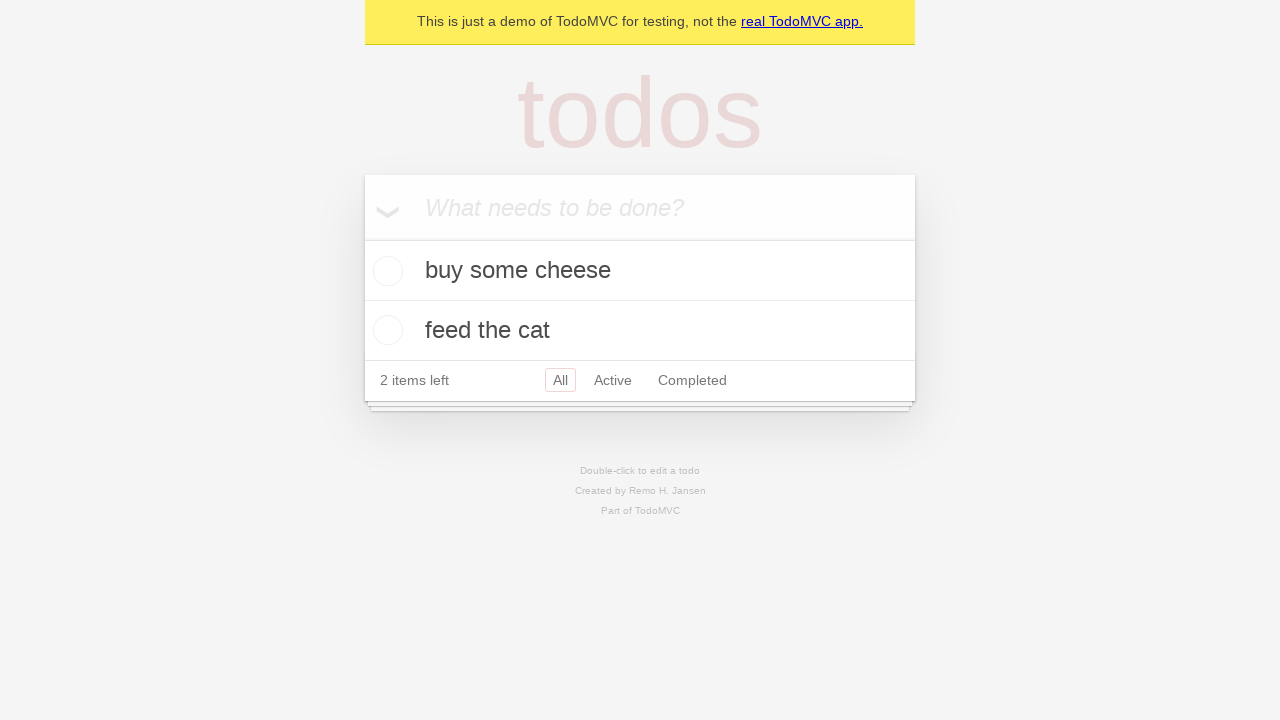

Filled todo input with 'book a doctors appointment' on internal:attr=[placeholder="What needs to be done?"i]
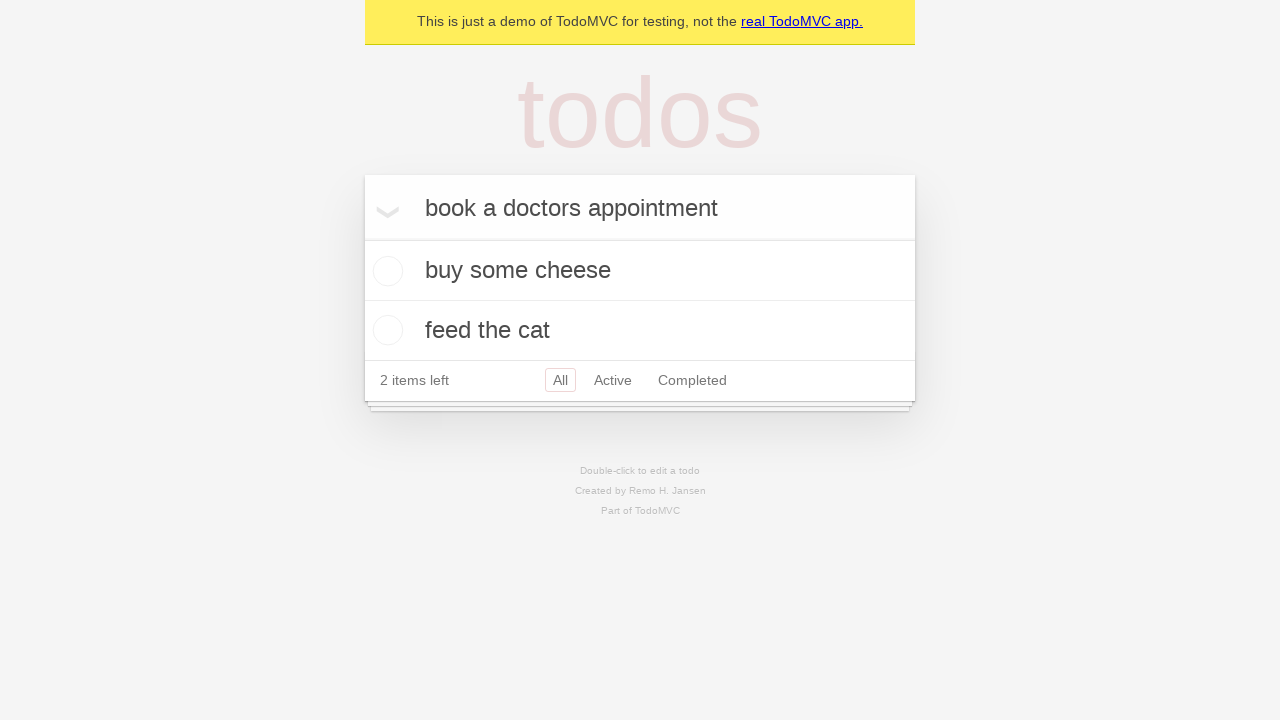

Pressed Enter to create todo 'book a doctors appointment' on internal:attr=[placeholder="What needs to be done?"i]
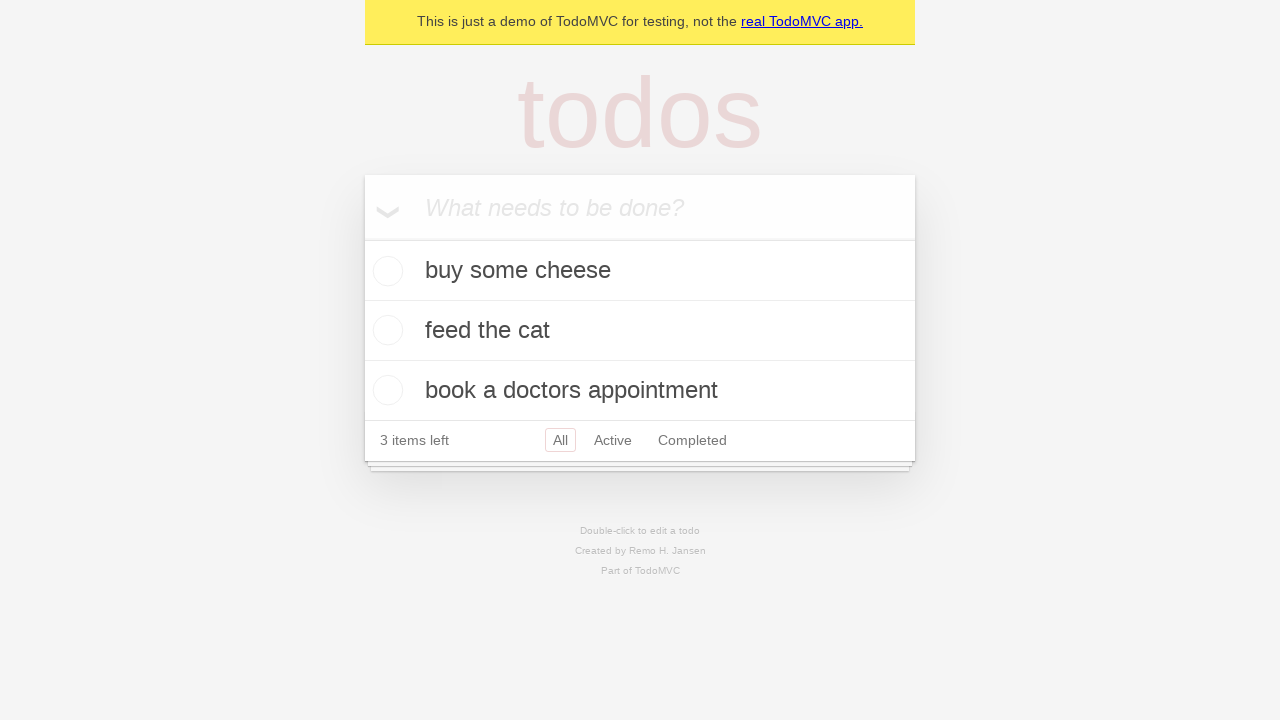

Waited for all 3 todos to be created
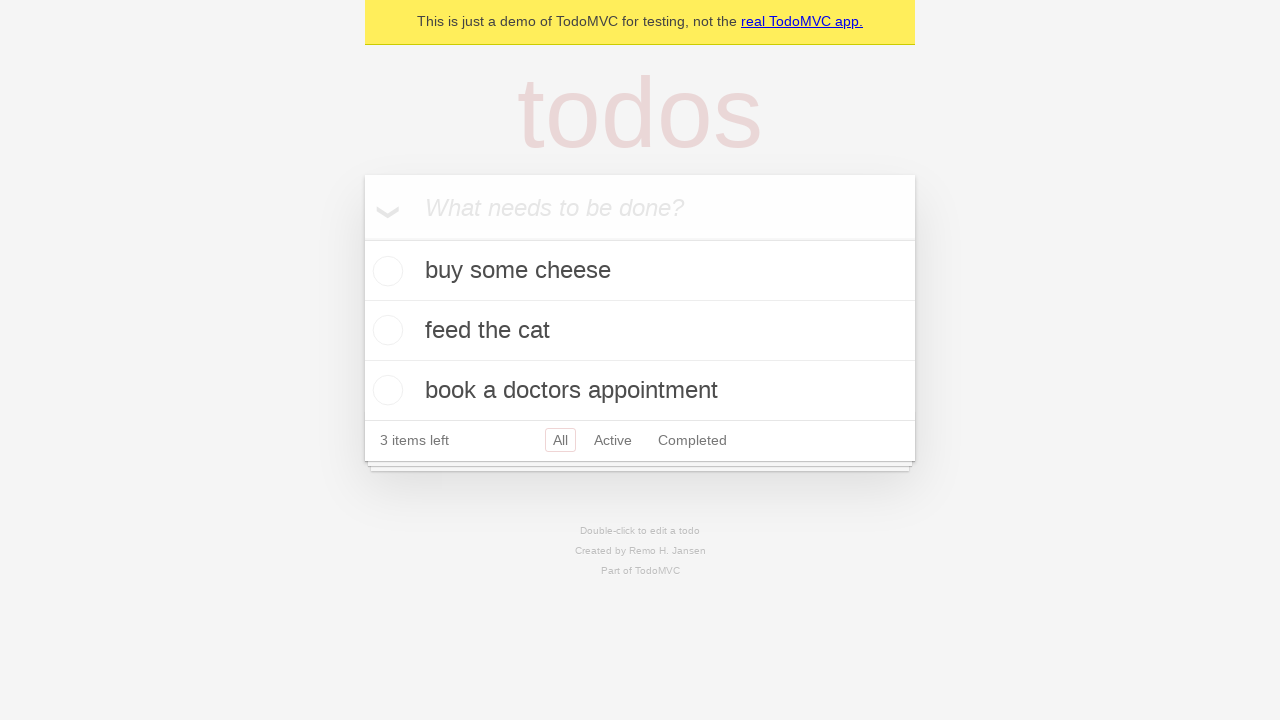

Clicked Active filter link at (613, 440) on internal:role=link[name="Active"i]
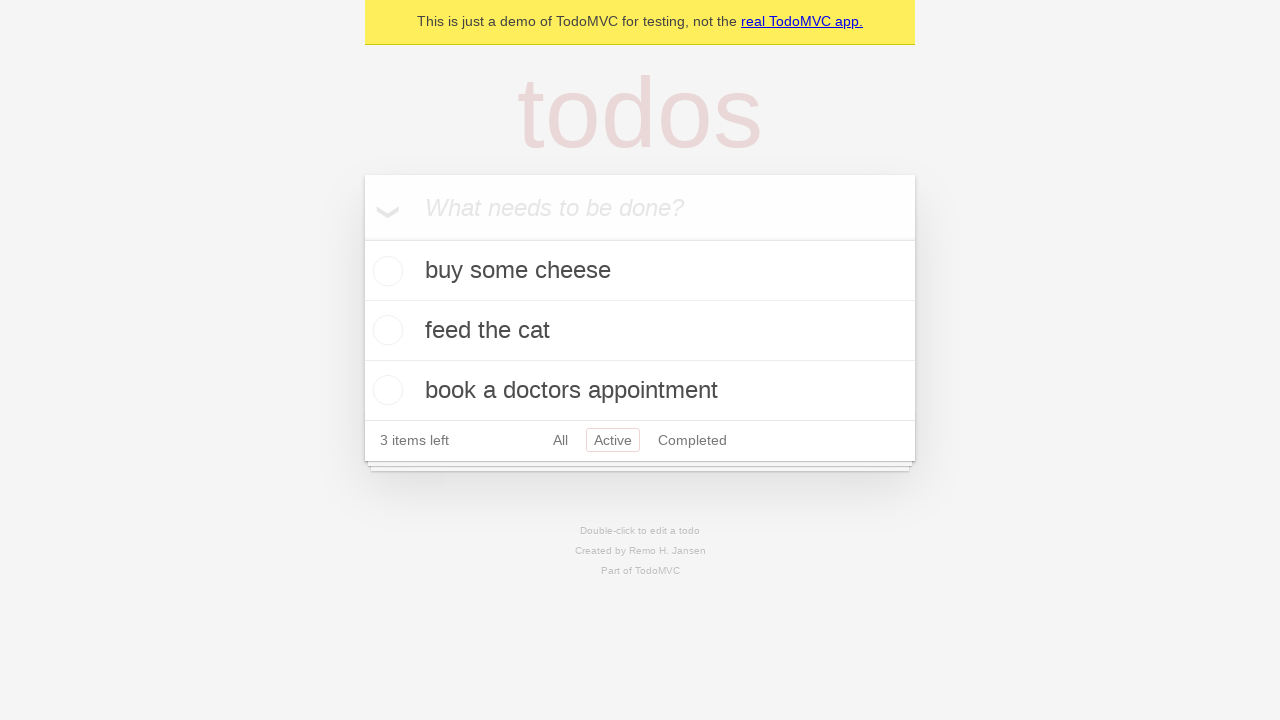

Clicked Completed filter link at (692, 440) on internal:role=link[name="Completed"i]
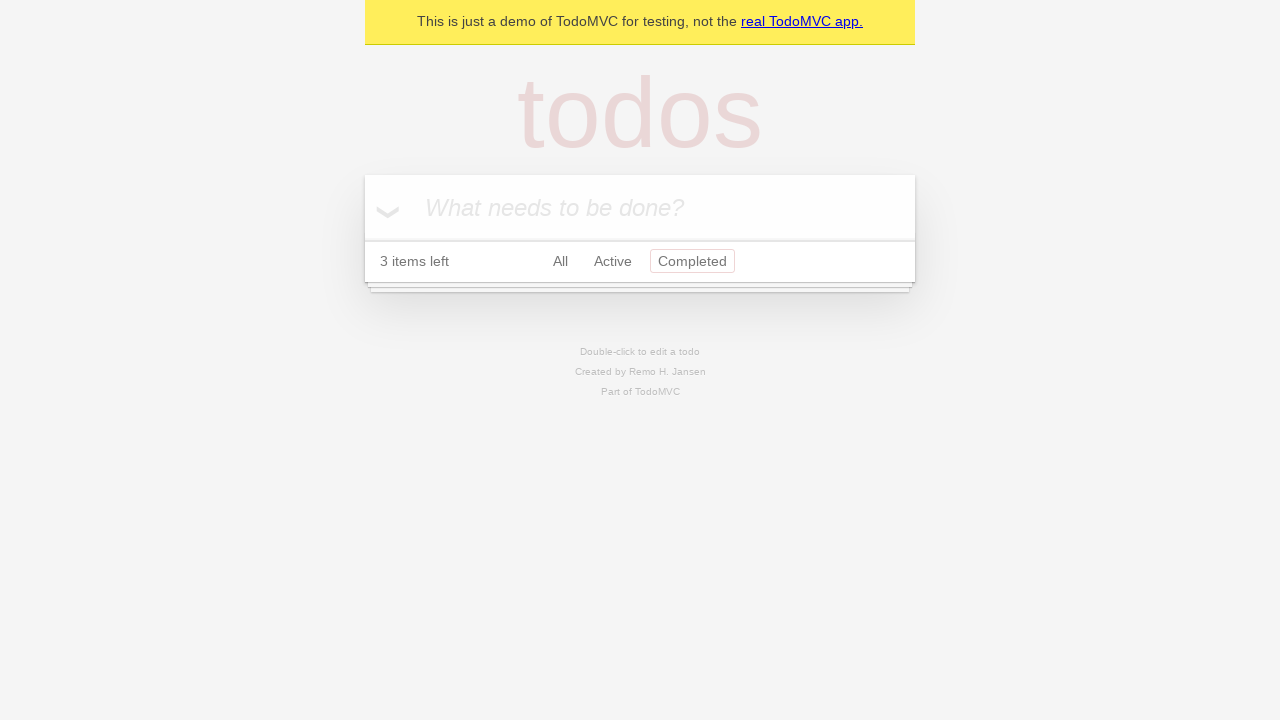

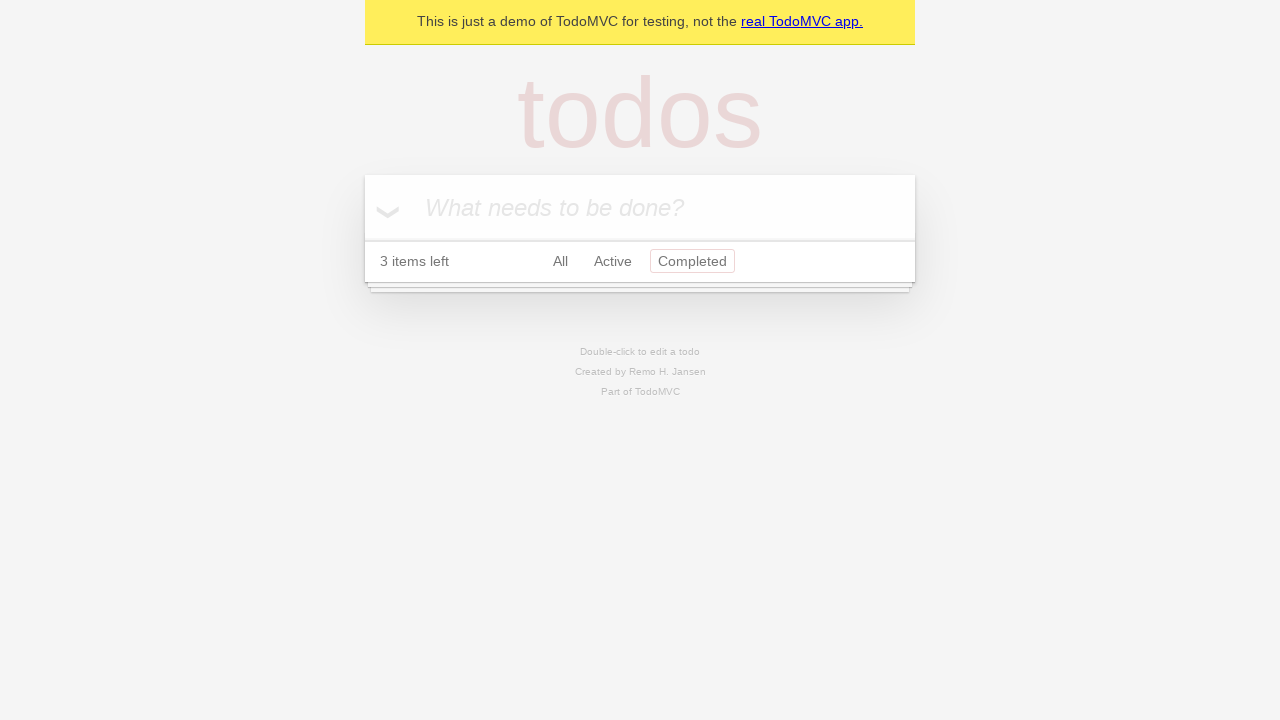